Tests un-marking items as complete by checking and then unchecking the toggle.

Starting URL: https://demo.playwright.dev/todomvc

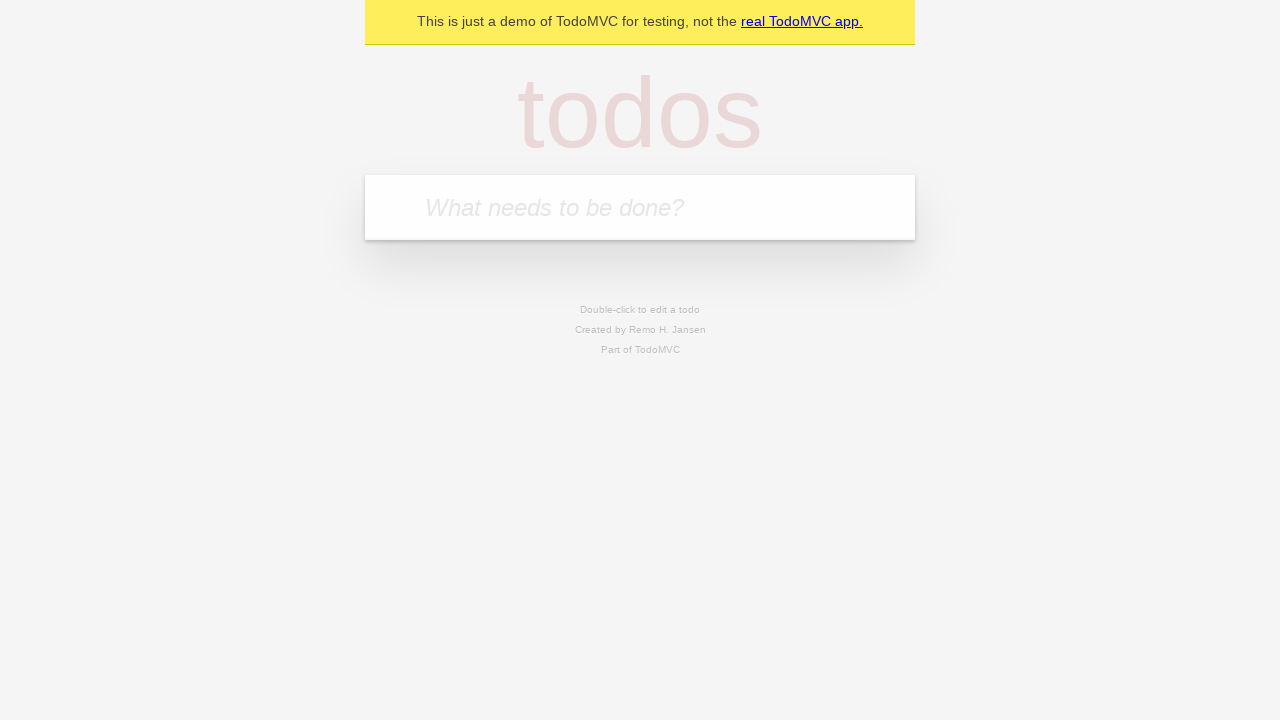

Filled new todo input with 'buy some cheese' on .new-todo
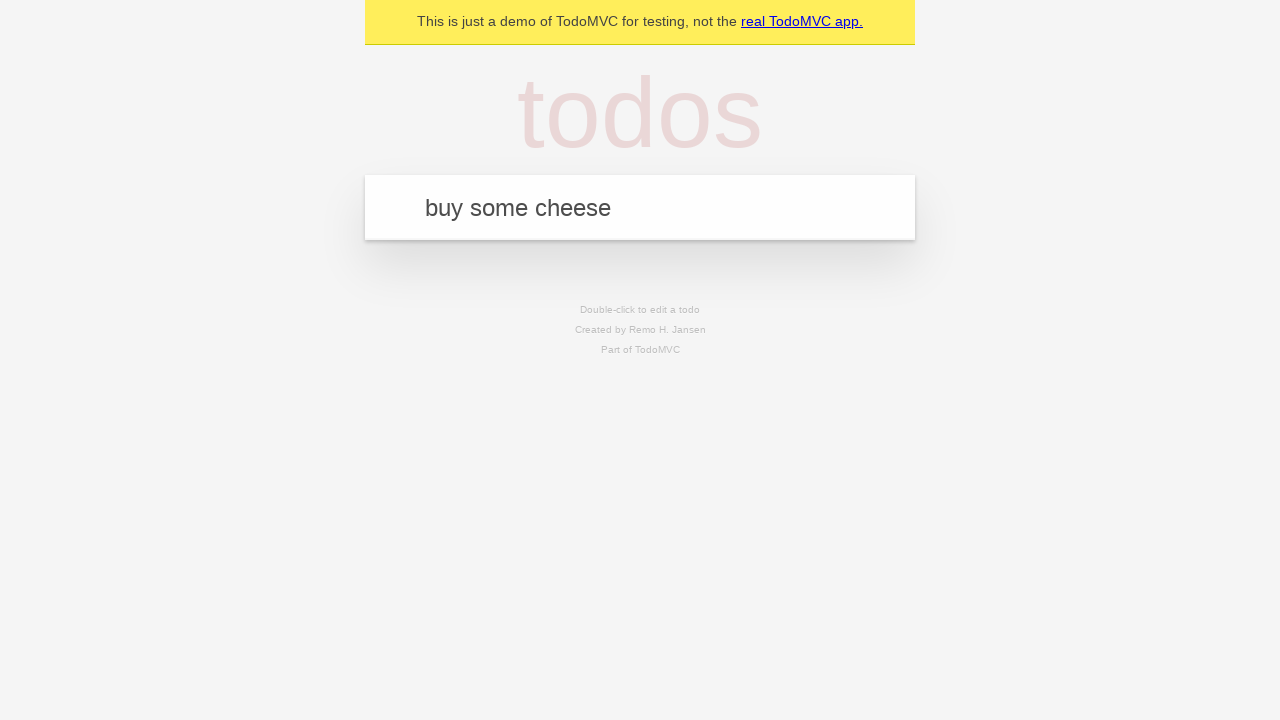

Pressed Enter to add first todo item on .new-todo
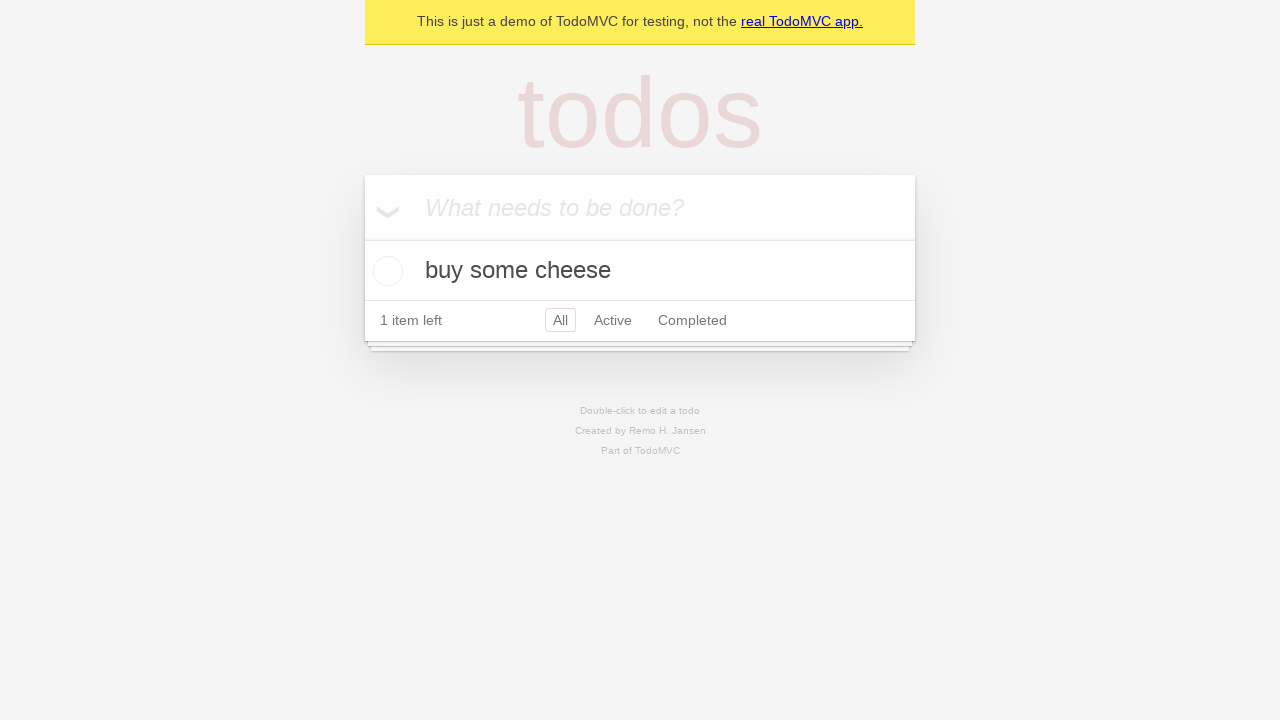

Filled new todo input with 'feed the cat' on .new-todo
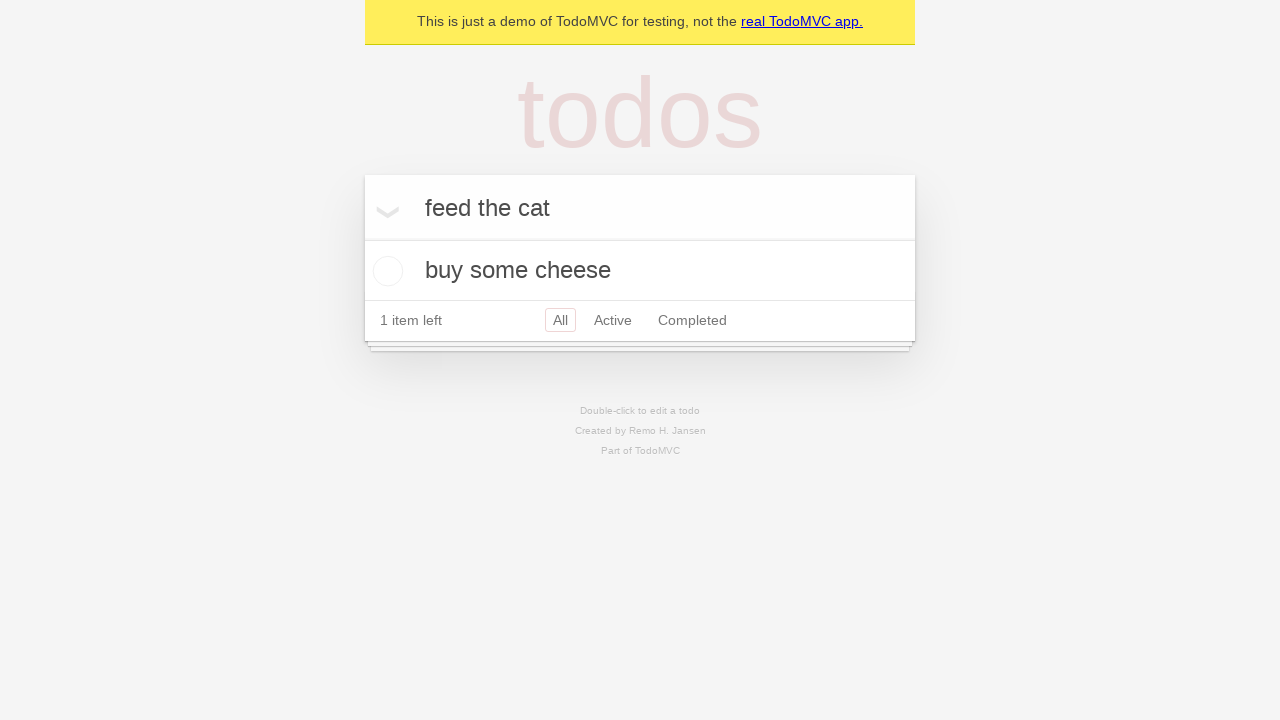

Pressed Enter to add second todo item on .new-todo
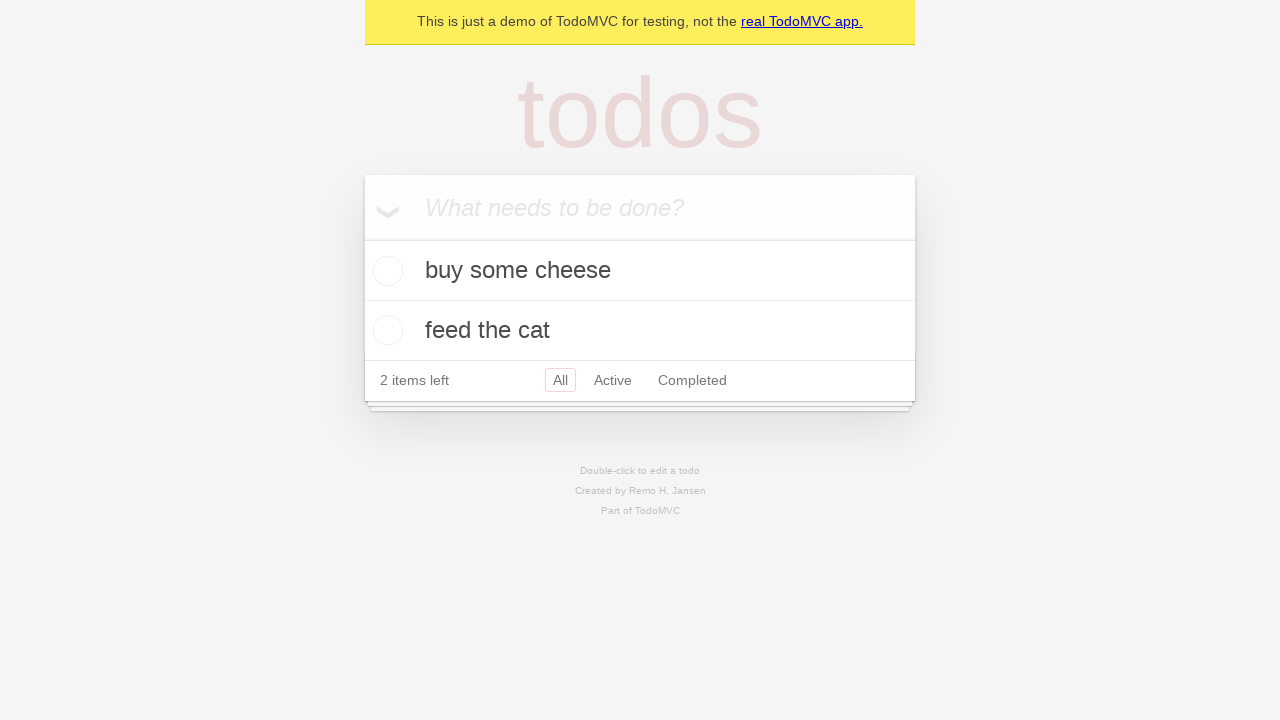

Waited for second todo item to load in the list
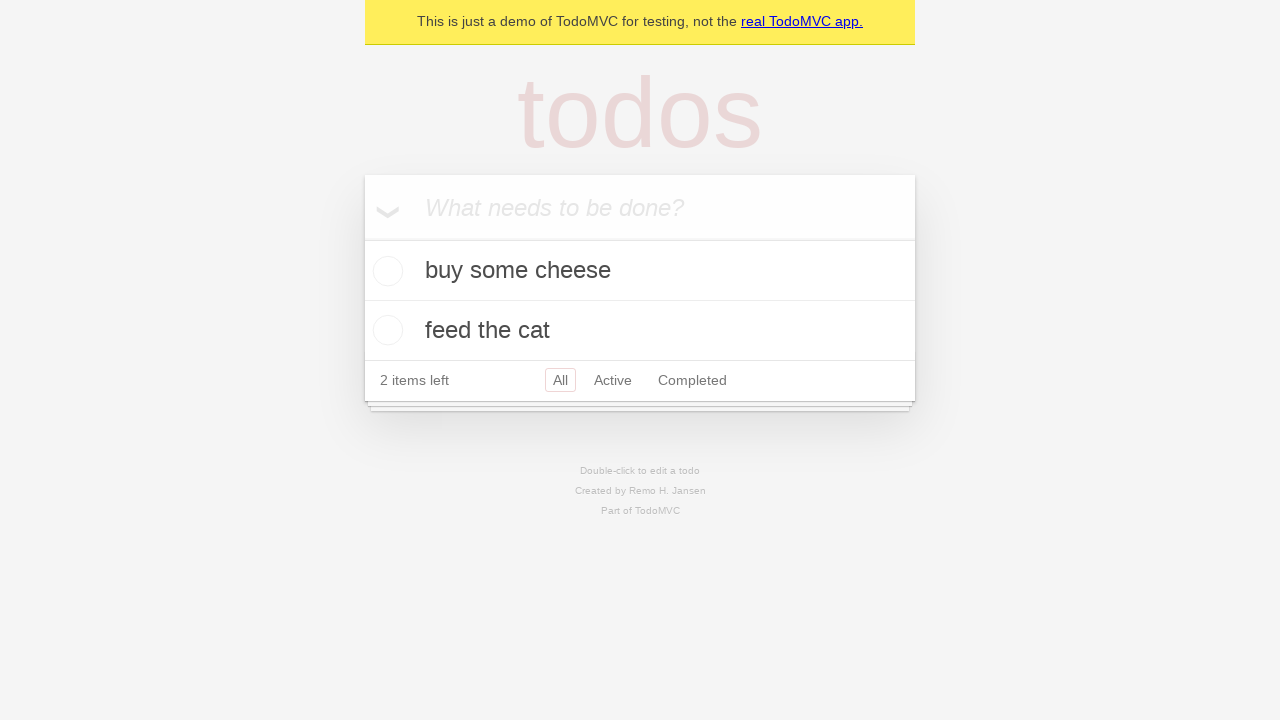

Located first todo item in the list
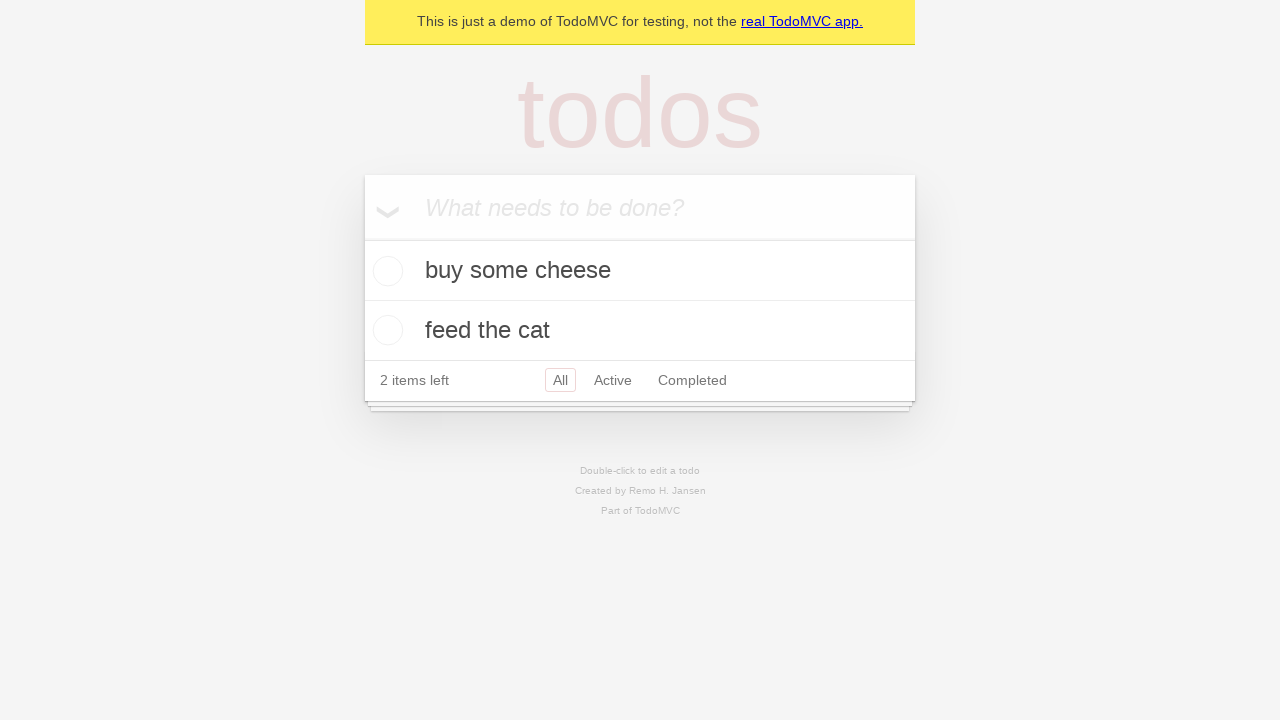

Checked first todo item as complete at (385, 271) on .todo-list li >> nth=0 >> .toggle
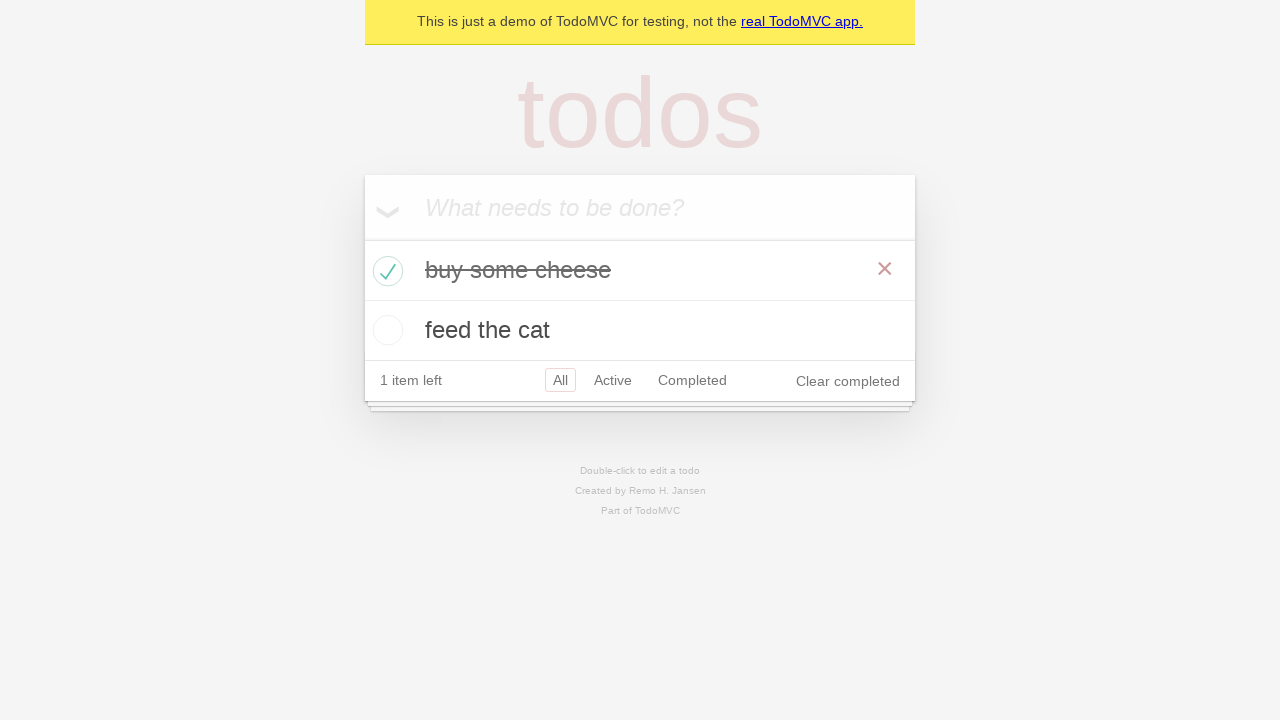

Unchecked first todo item to mark as incomplete at (385, 271) on .todo-list li >> nth=0 >> .toggle
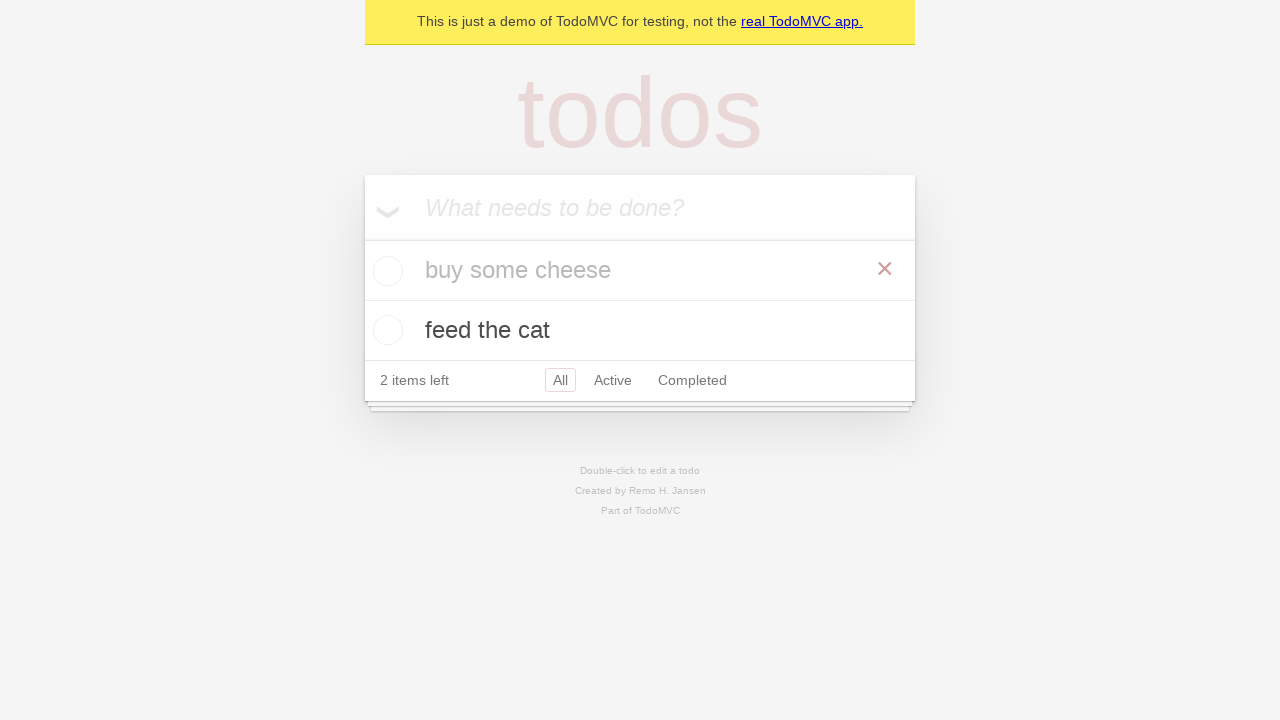

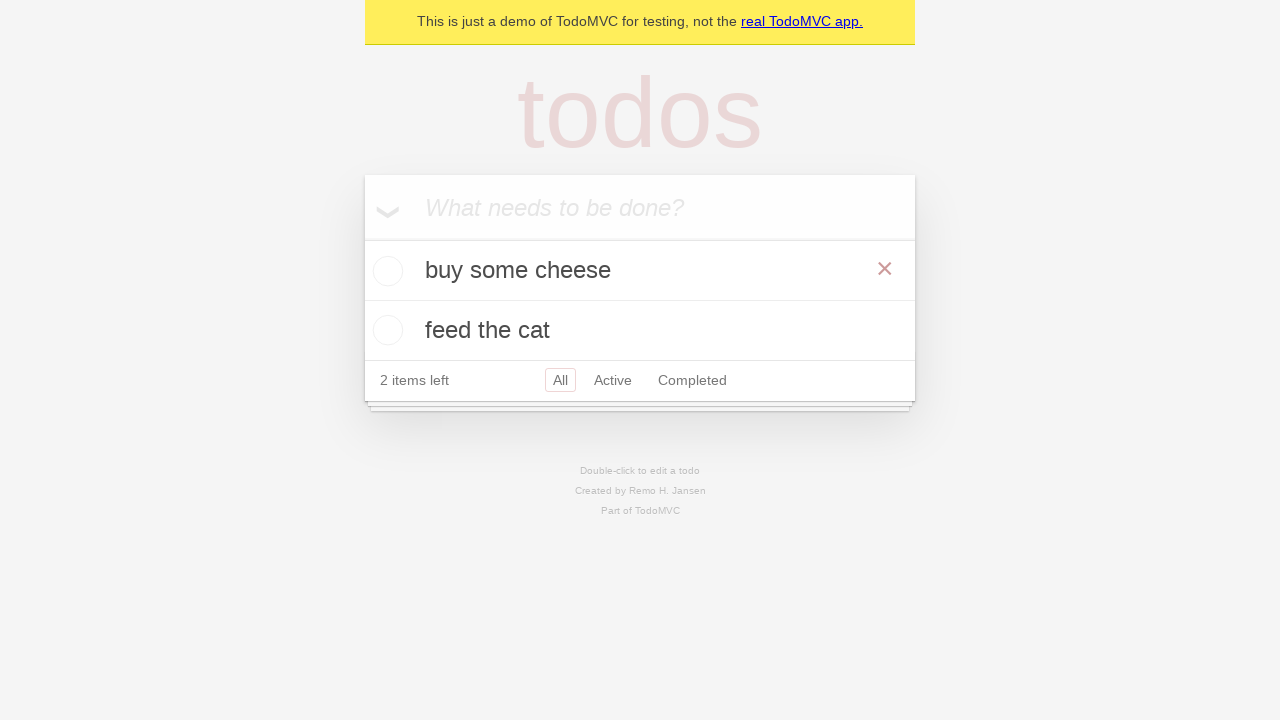